Tests a practice form by filling in name, email, password fields and selecting gender from a dropdown

Starting URL: https://rahulshettyacademy.com/angularpractice/

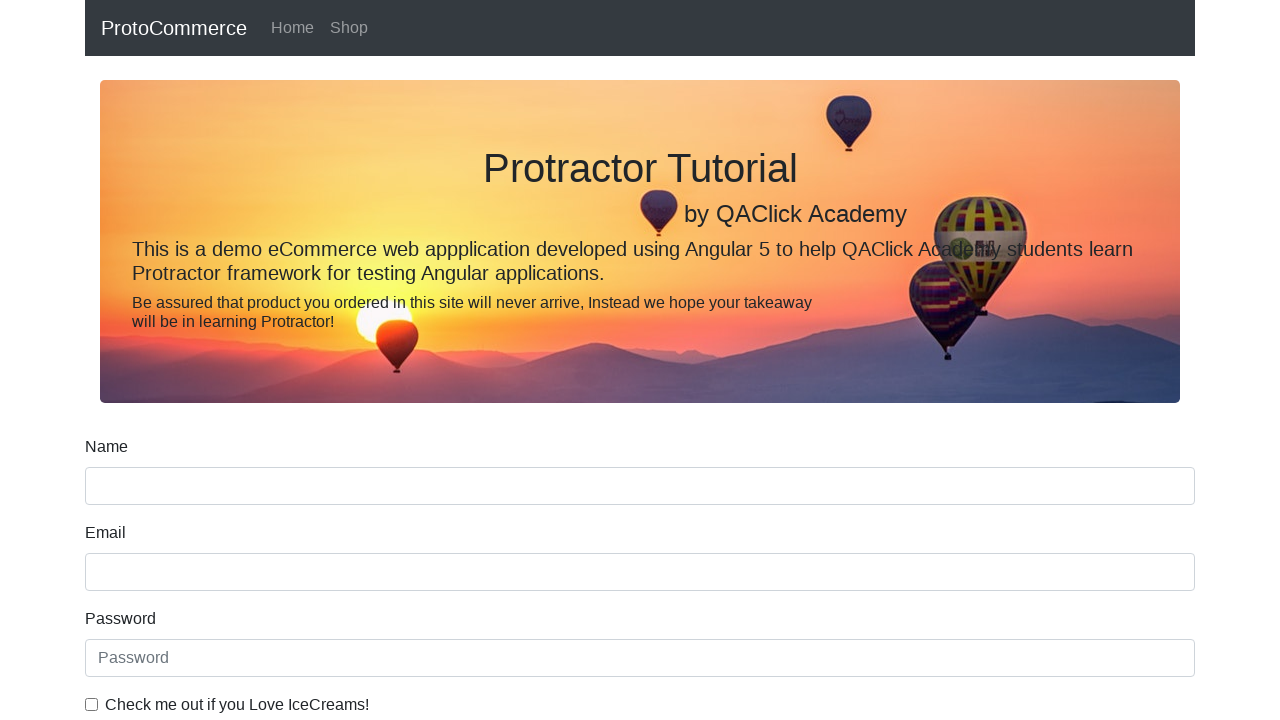

Filled name field with 'Krishnaveni' on input[name='name']
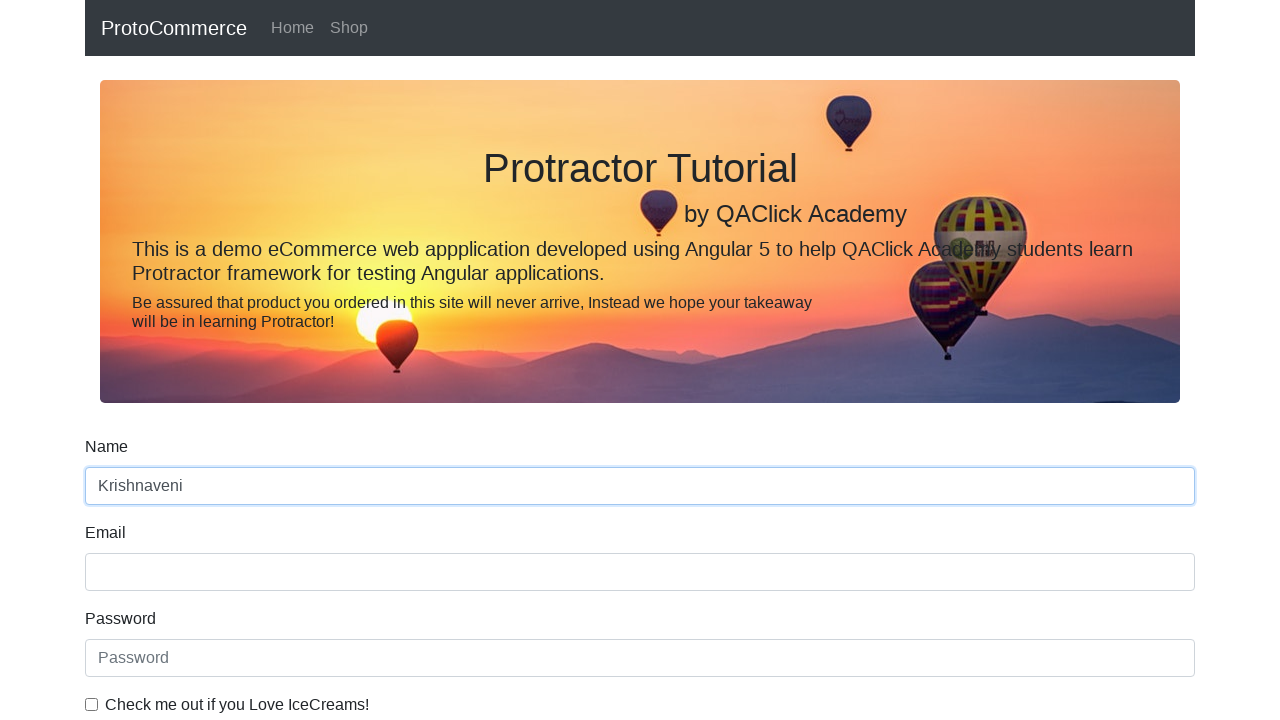

Filled email field with 'krishnaveni@gmail.com' on input[name='email']
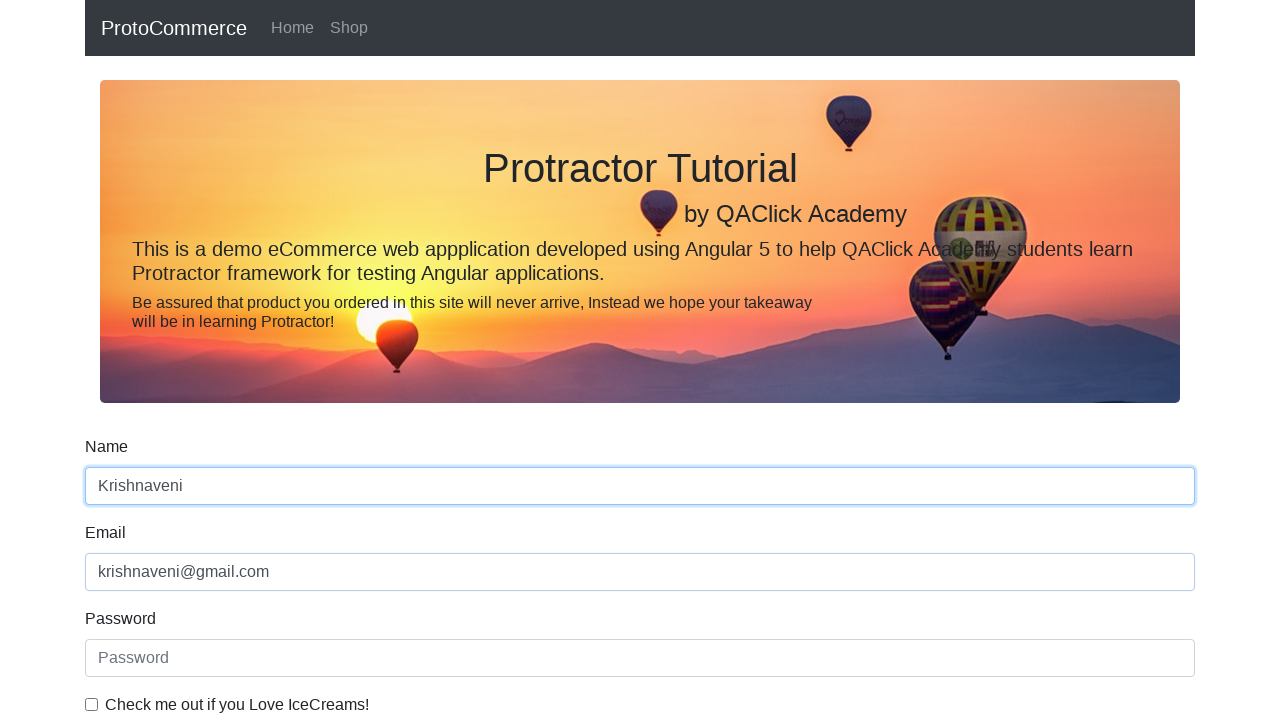

Filled password field with 'krishna@345' on #exampleInputPassword1
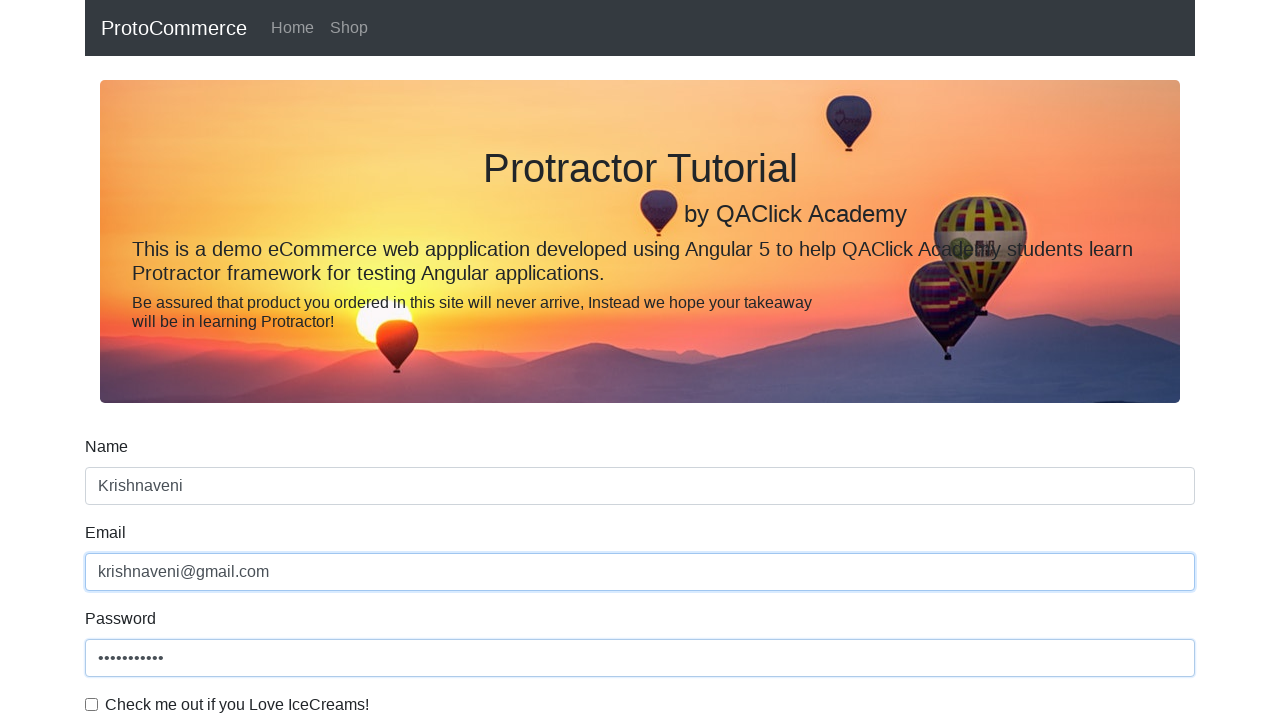

Selected 'Female' from gender dropdown on select.form-control
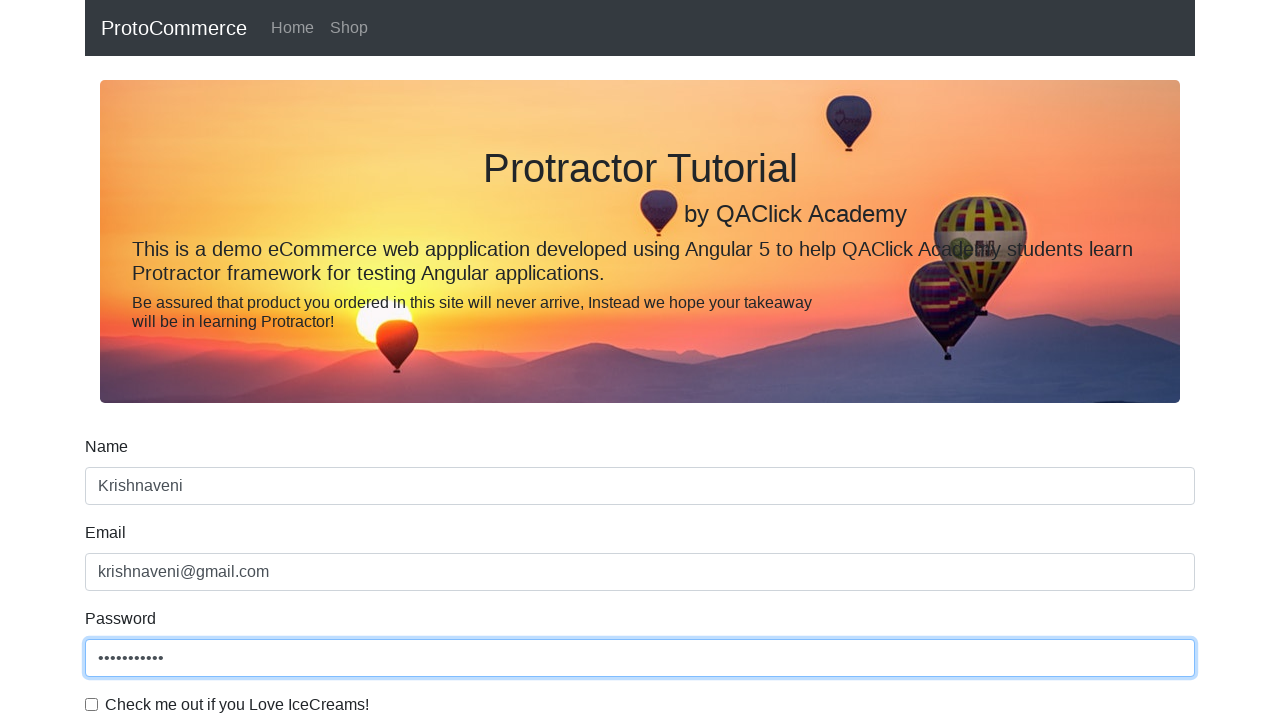

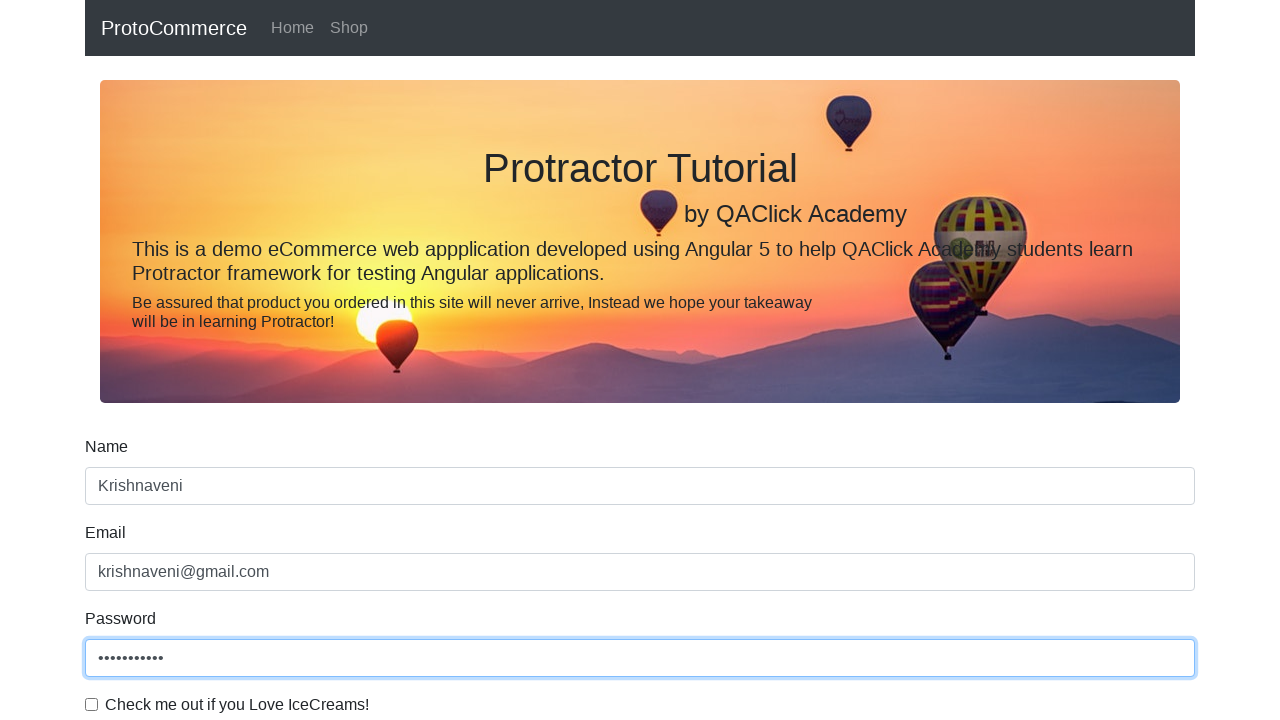